Tests scroll functionality by scrolling to a specific element on the page

Starting URL: https://the-internet.herokuapp.com/

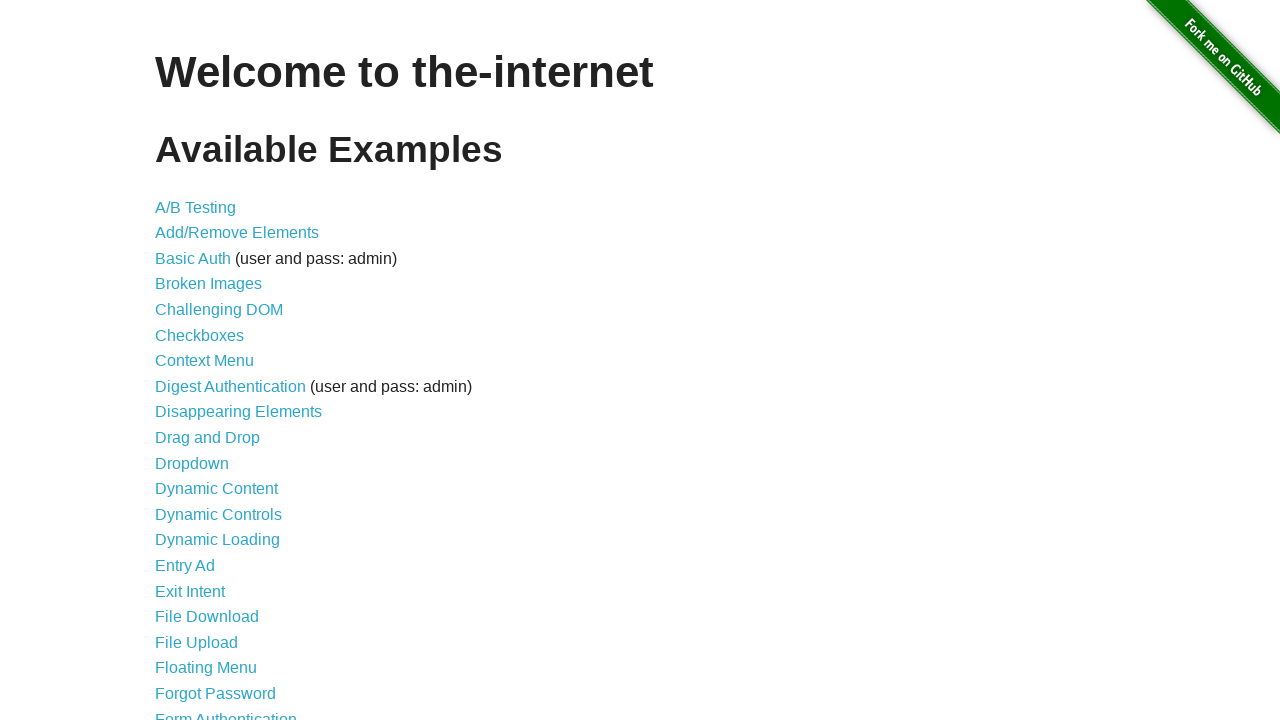

Waited for WYSIWYG Editor link to be displayed
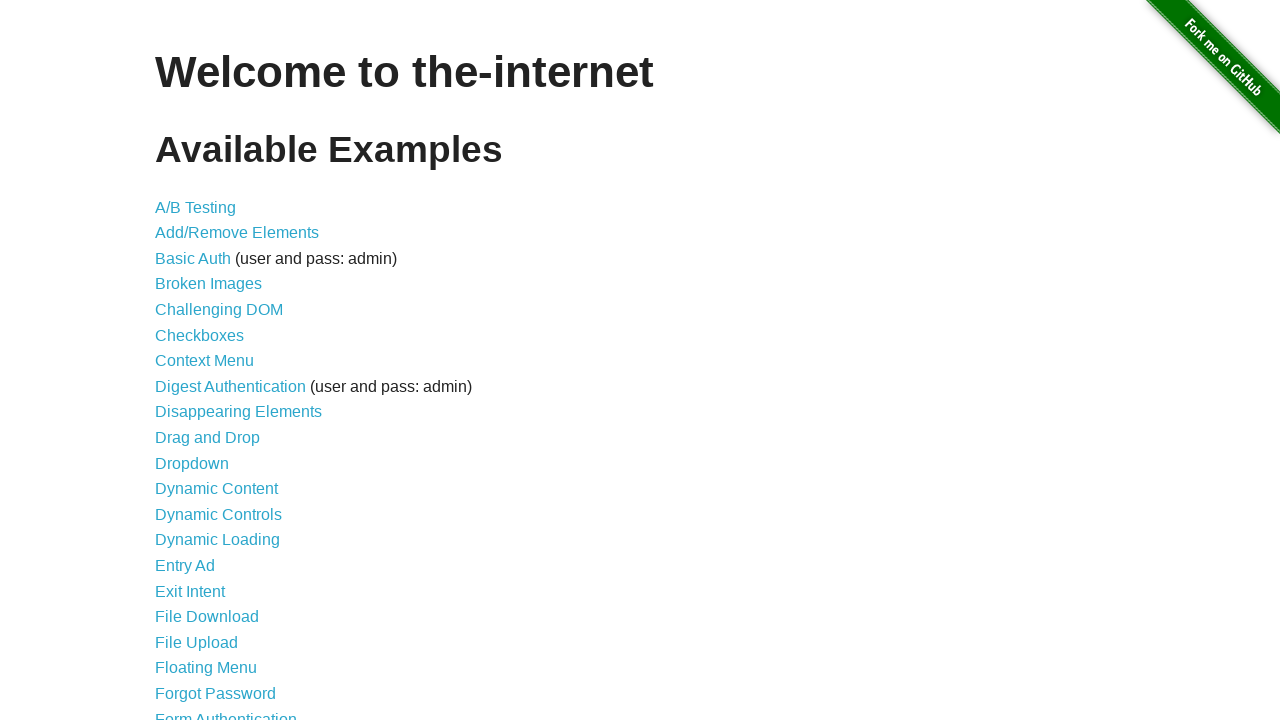

Scrolled WYSIWYG Editor element into view
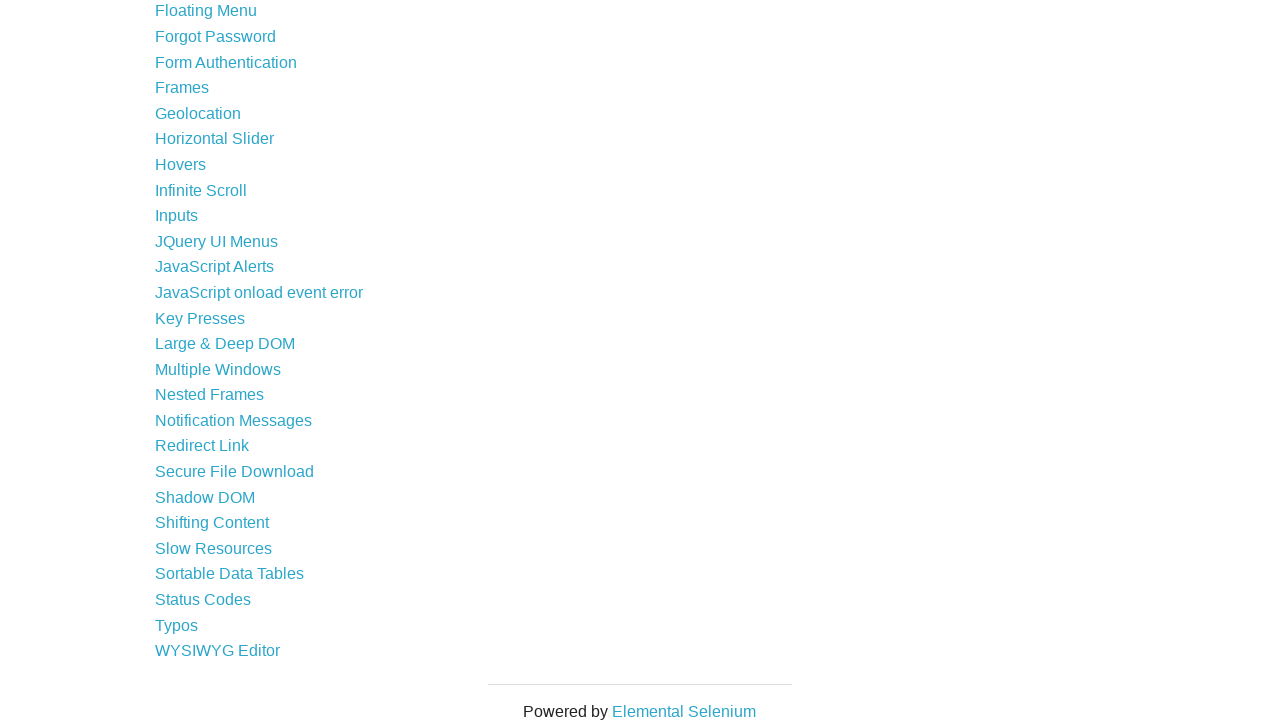

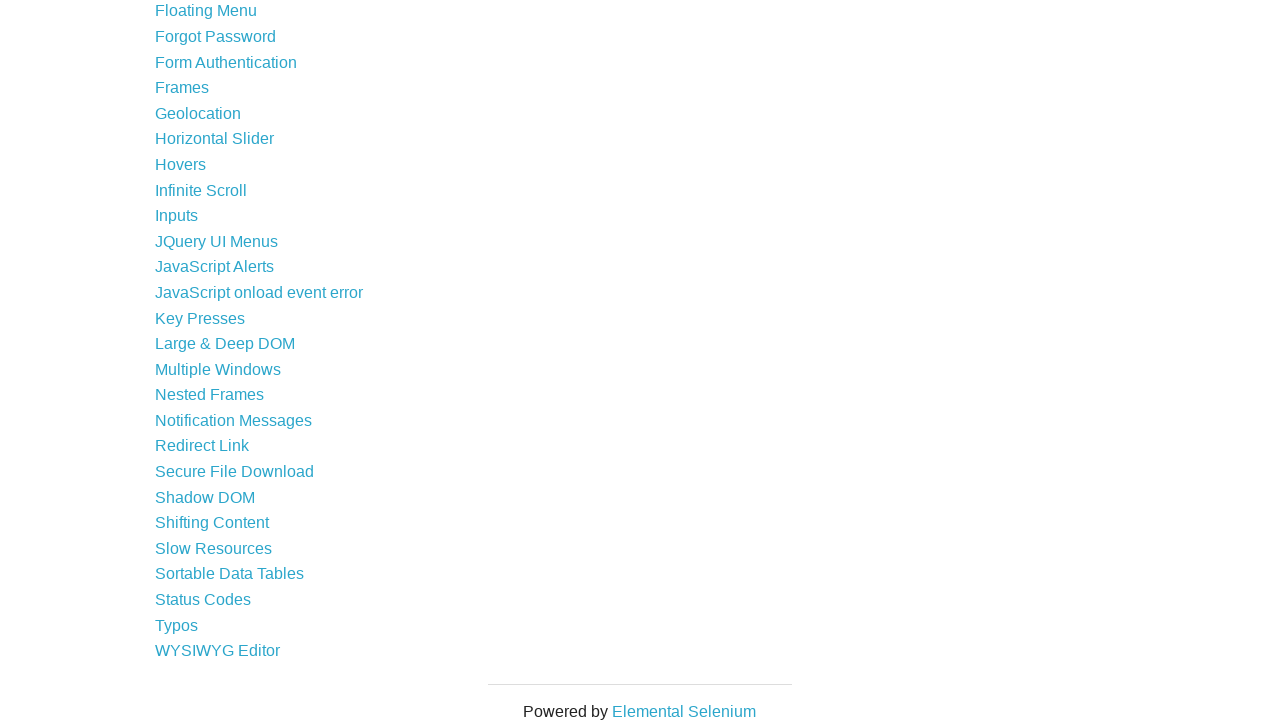